Navigates to codefish.io and retrieves the page title using JavaScript executor

Starting URL: https://codefish.io/

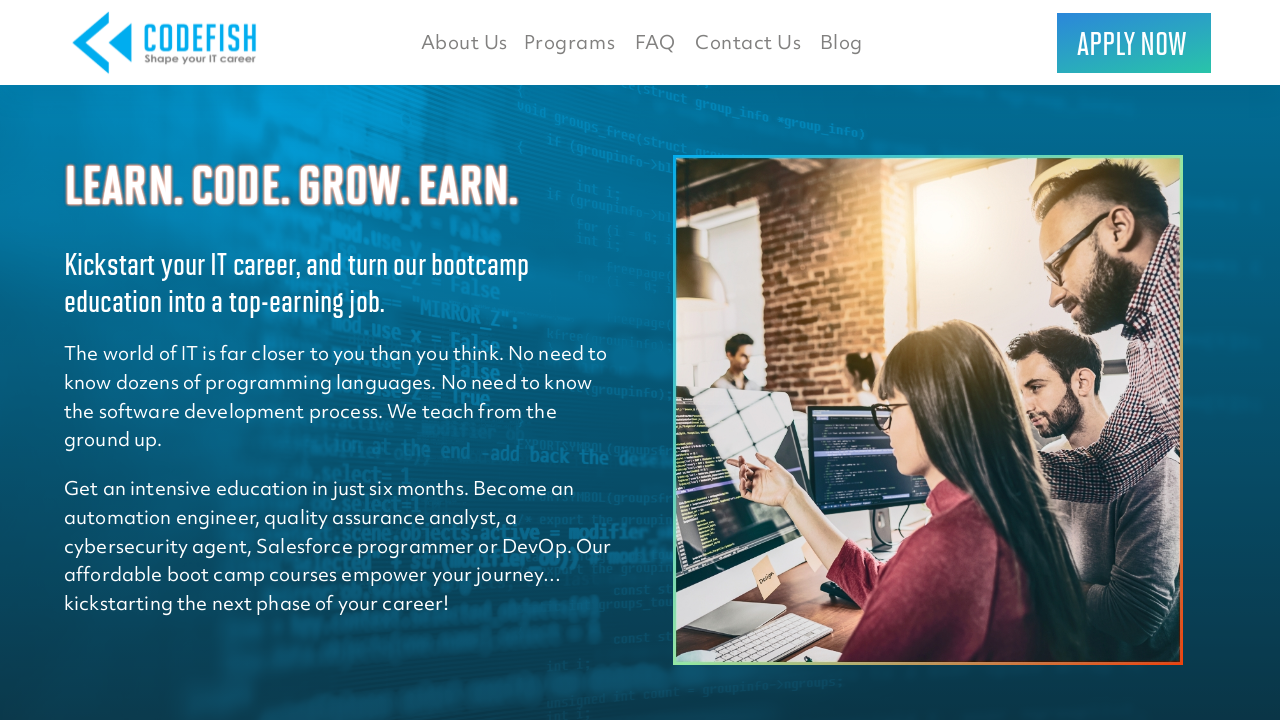

Retrieved page title from codefish.io using JavaScript executor
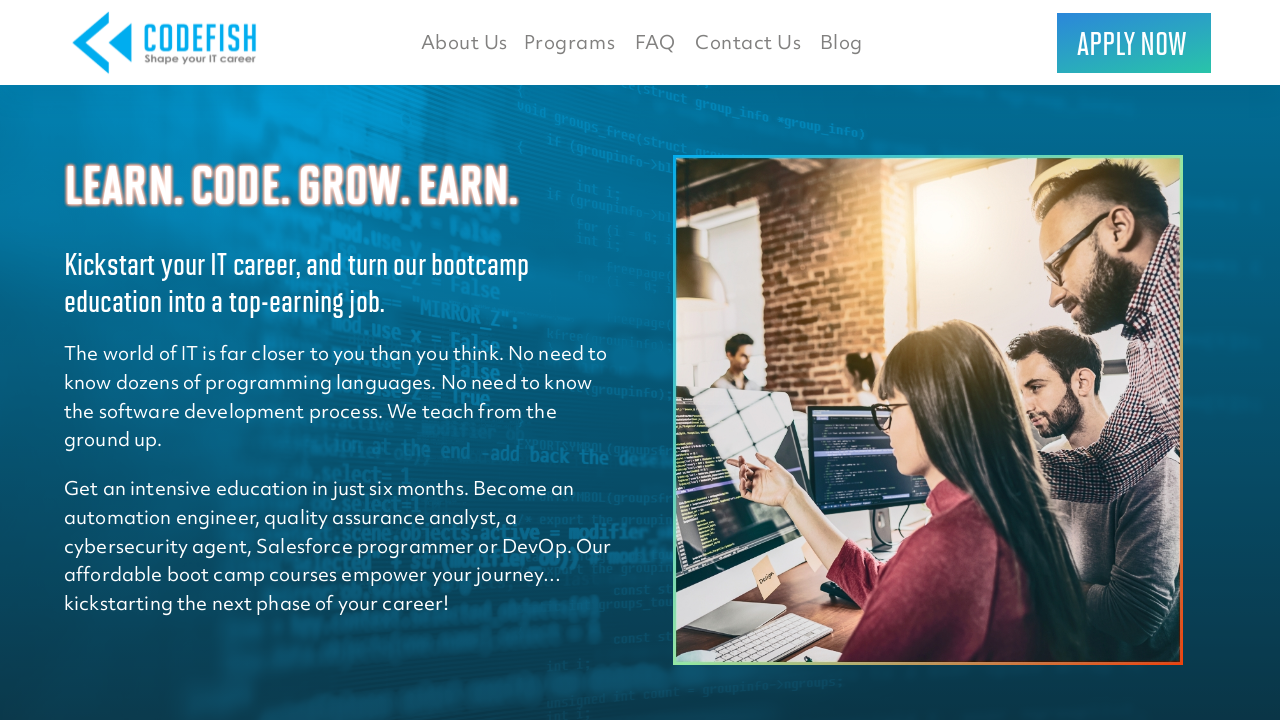

Printed page title to console
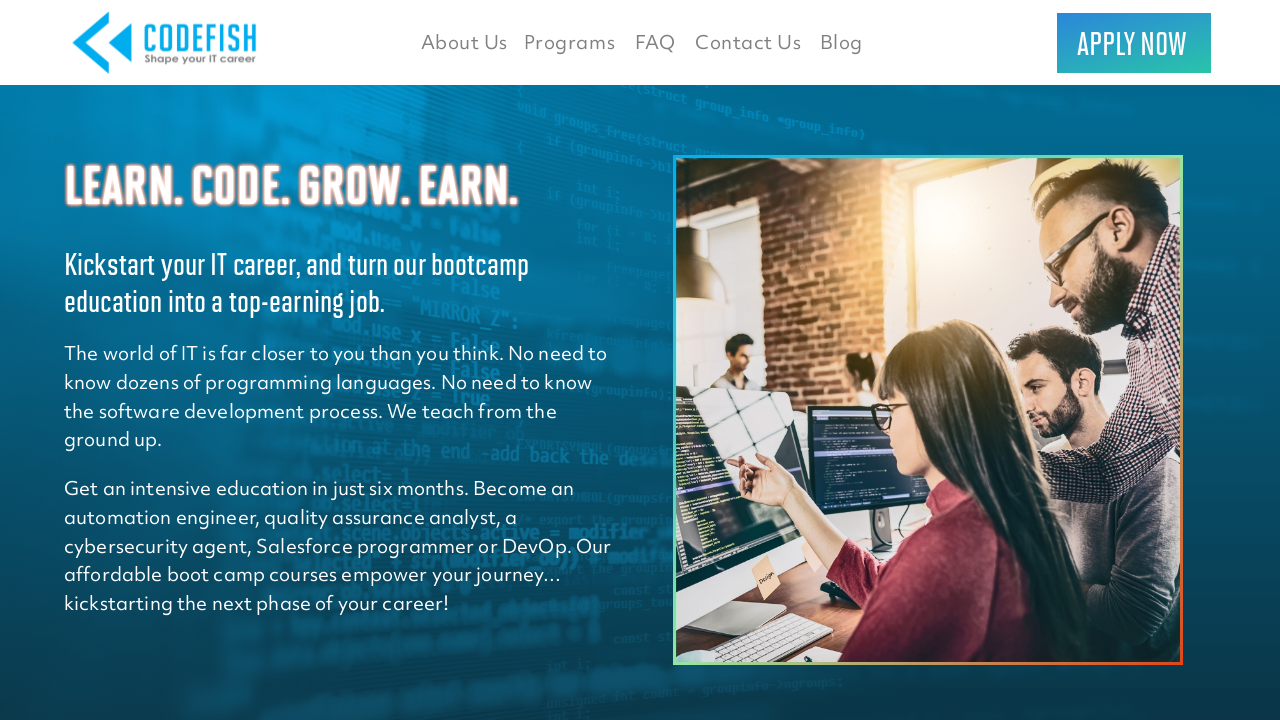

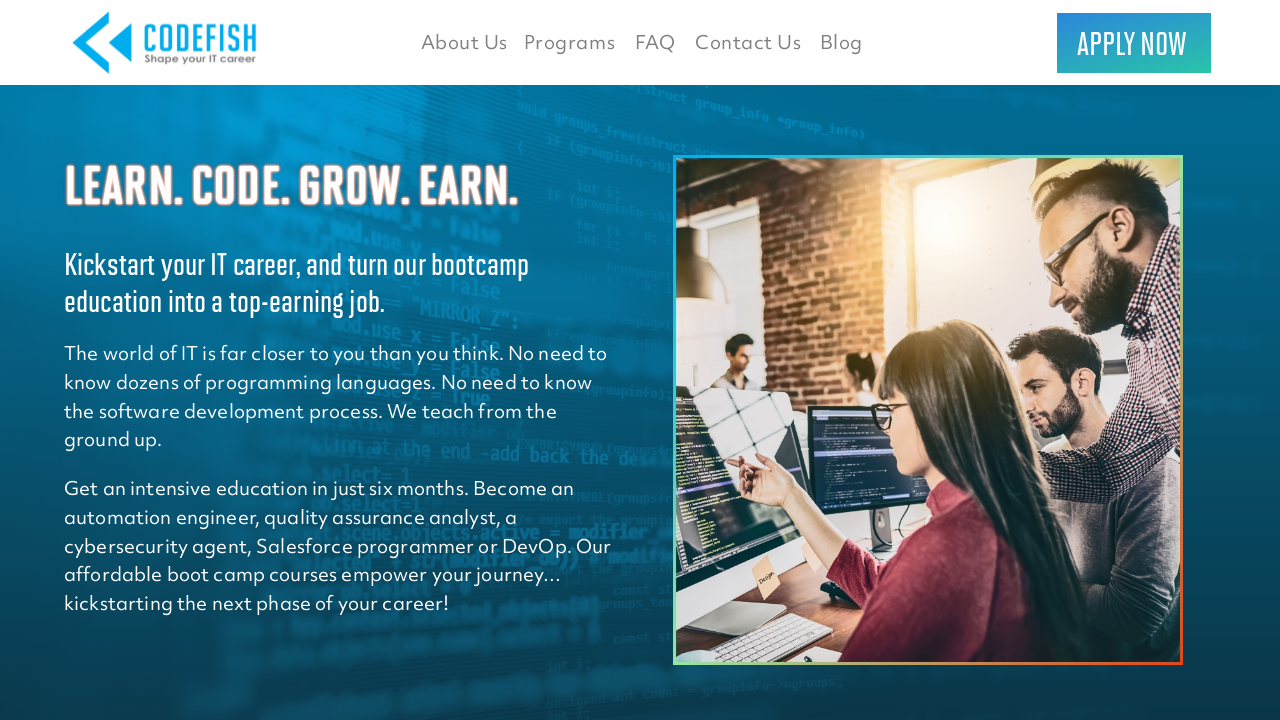